Tests search functionality on an OpenCart site by searching for different products and clicking on the results to verify product details are displayed

Starting URL: https://naveenautomationlabs.com/opencart/index.php?route=common/home

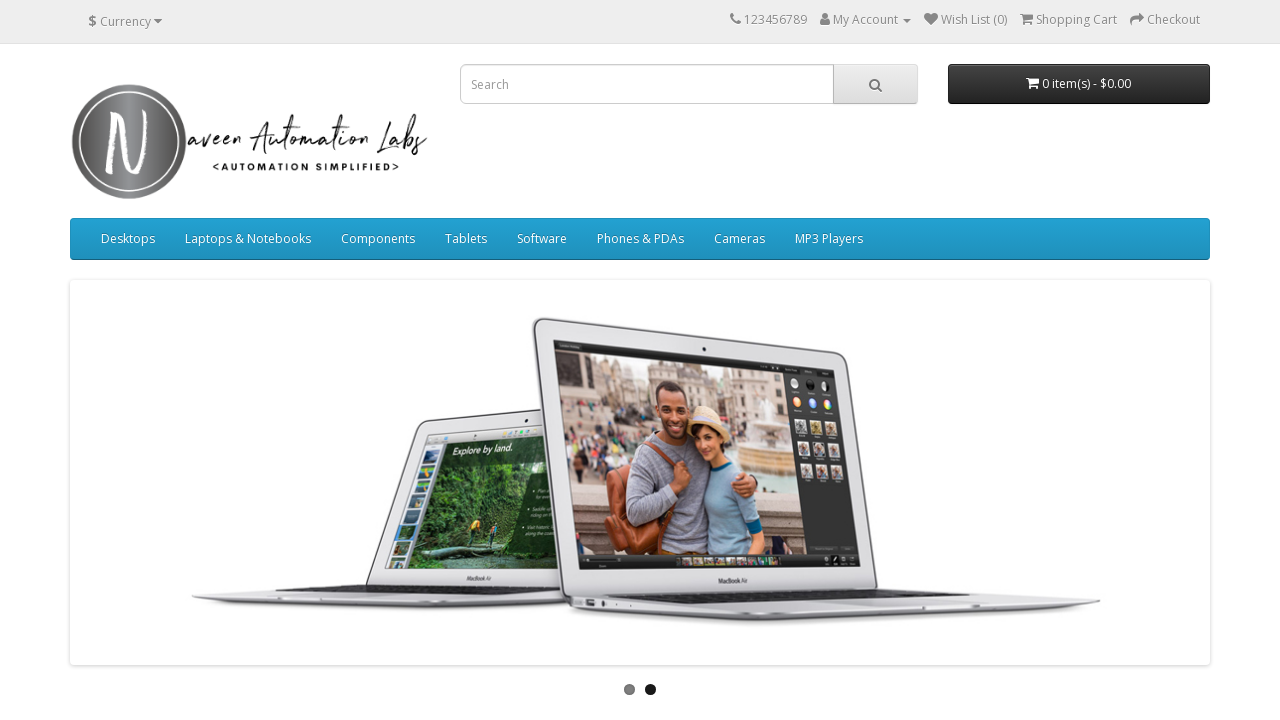

Cleared search field on input[name='search']
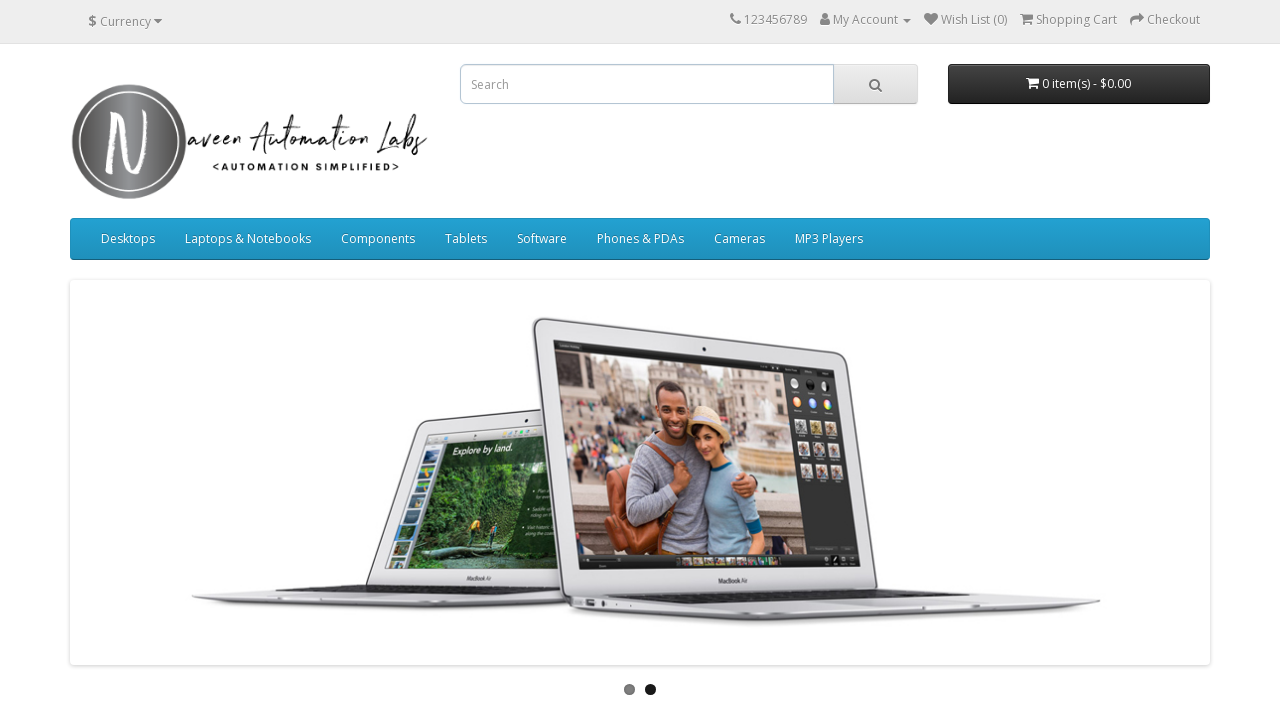

Filled search field with 'macbook' on input[name='search']
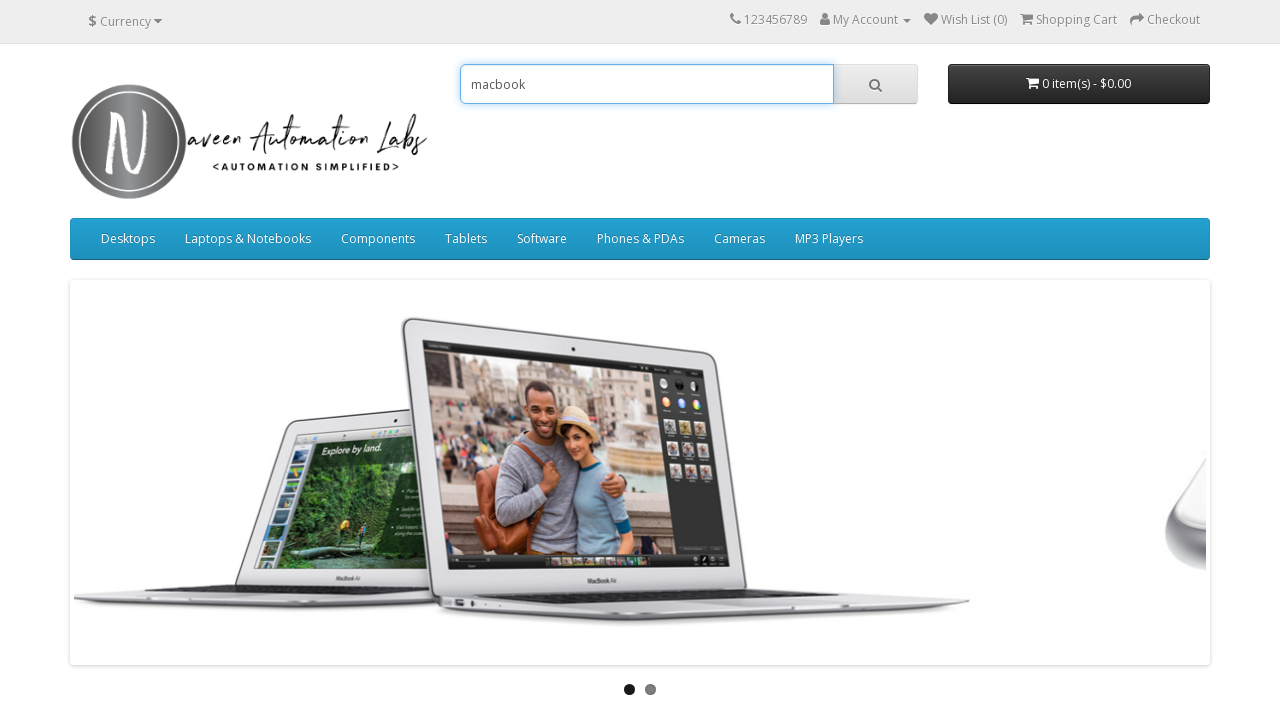

Pressed Enter to search for macbook on input[name='search']
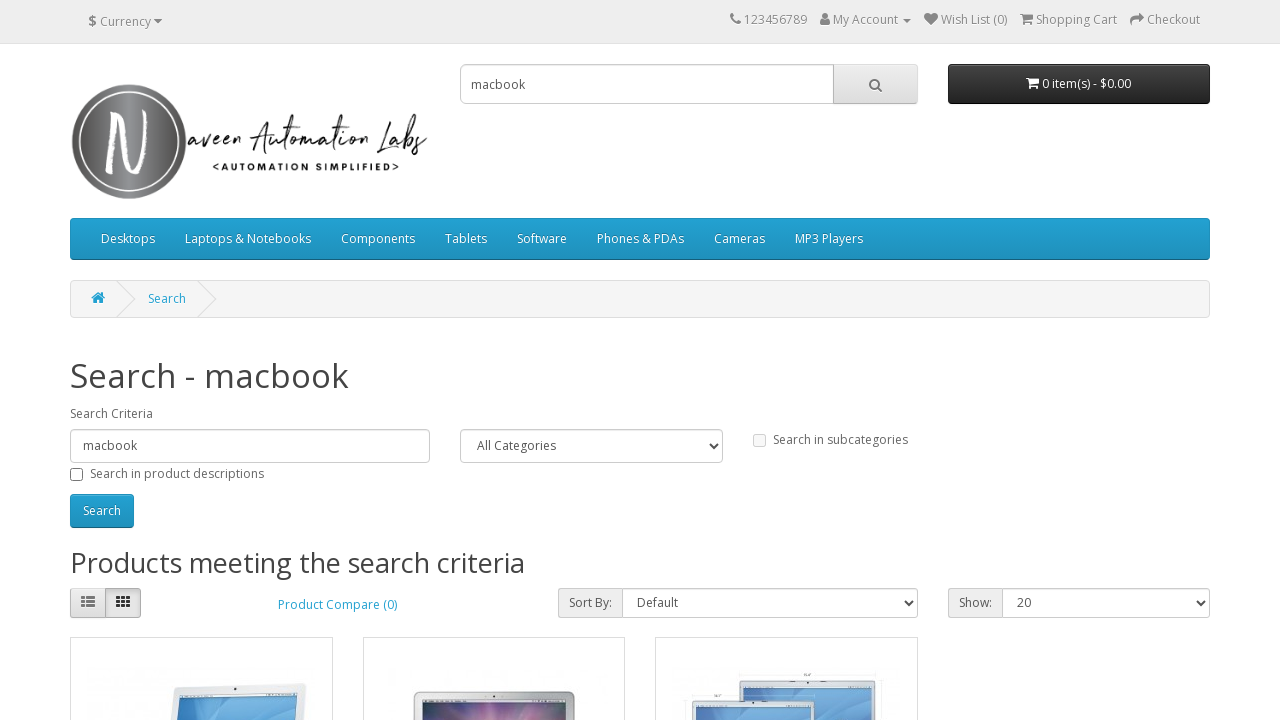

Clicked on MacBook Air search result at (431, 361) on text=MacBook Air
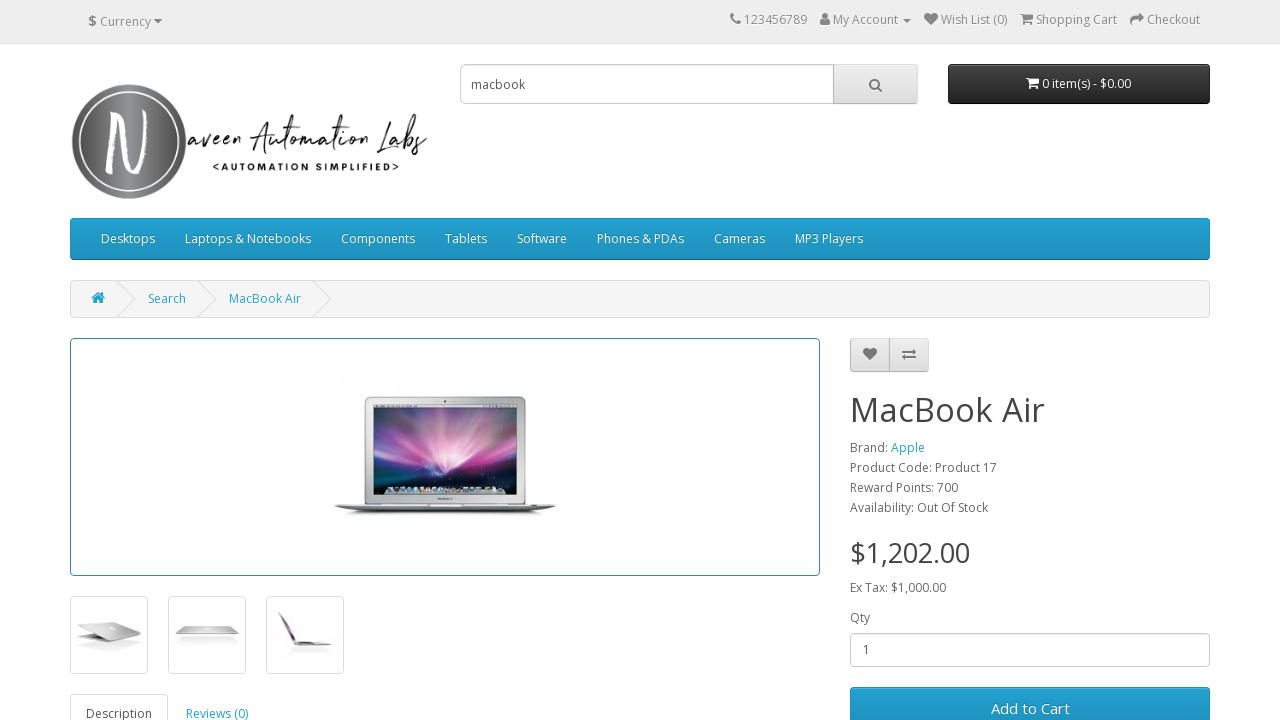

MacBook Air product page loaded with heading verified
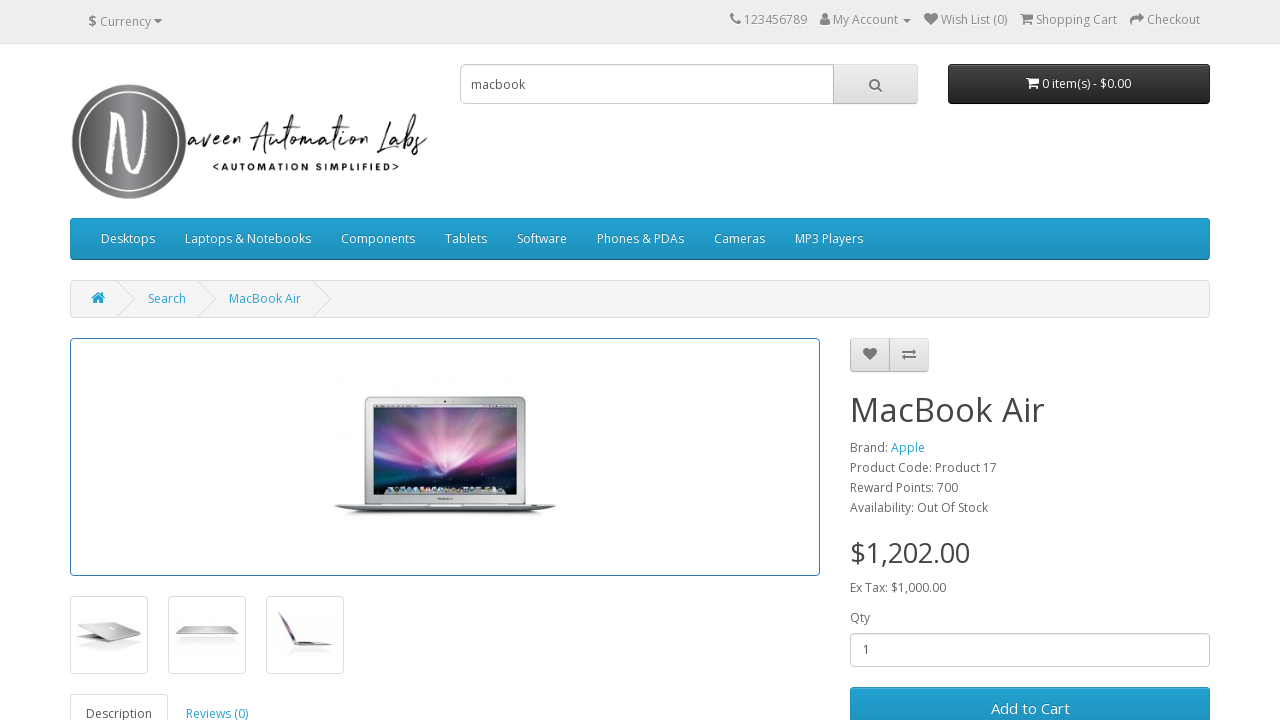

Navigated back to home page
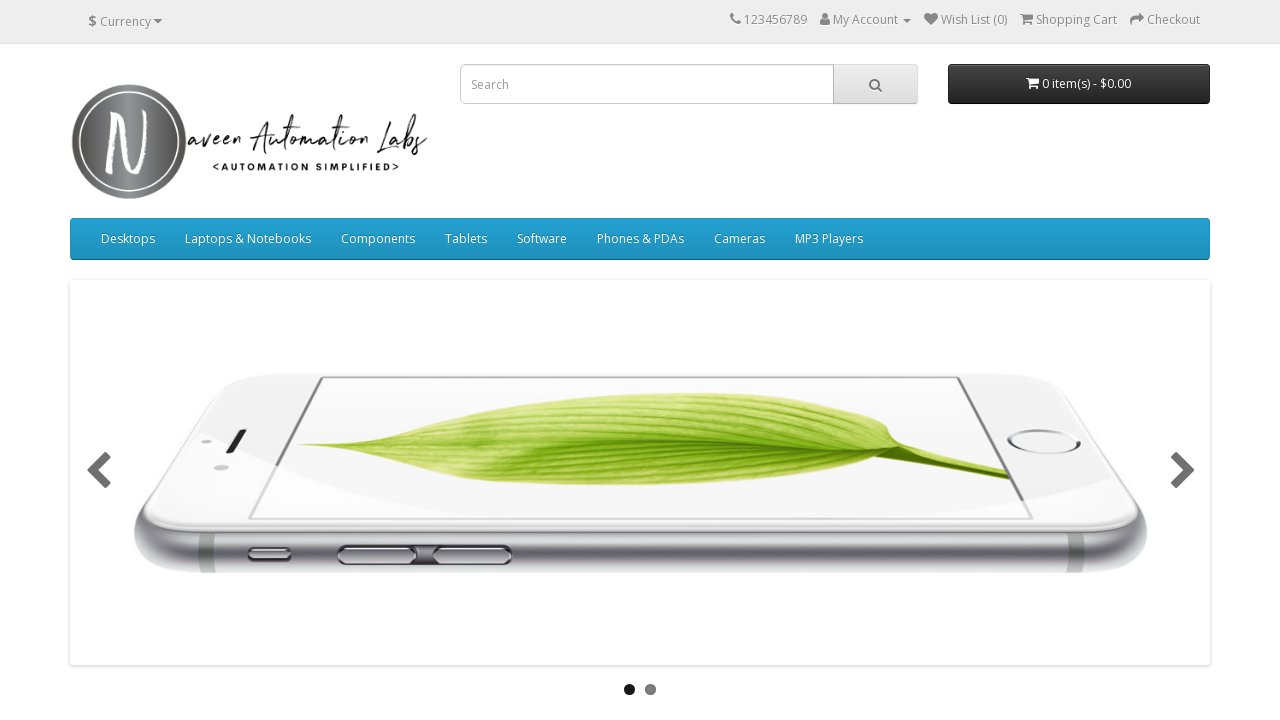

Cleared search field on input[name='search']
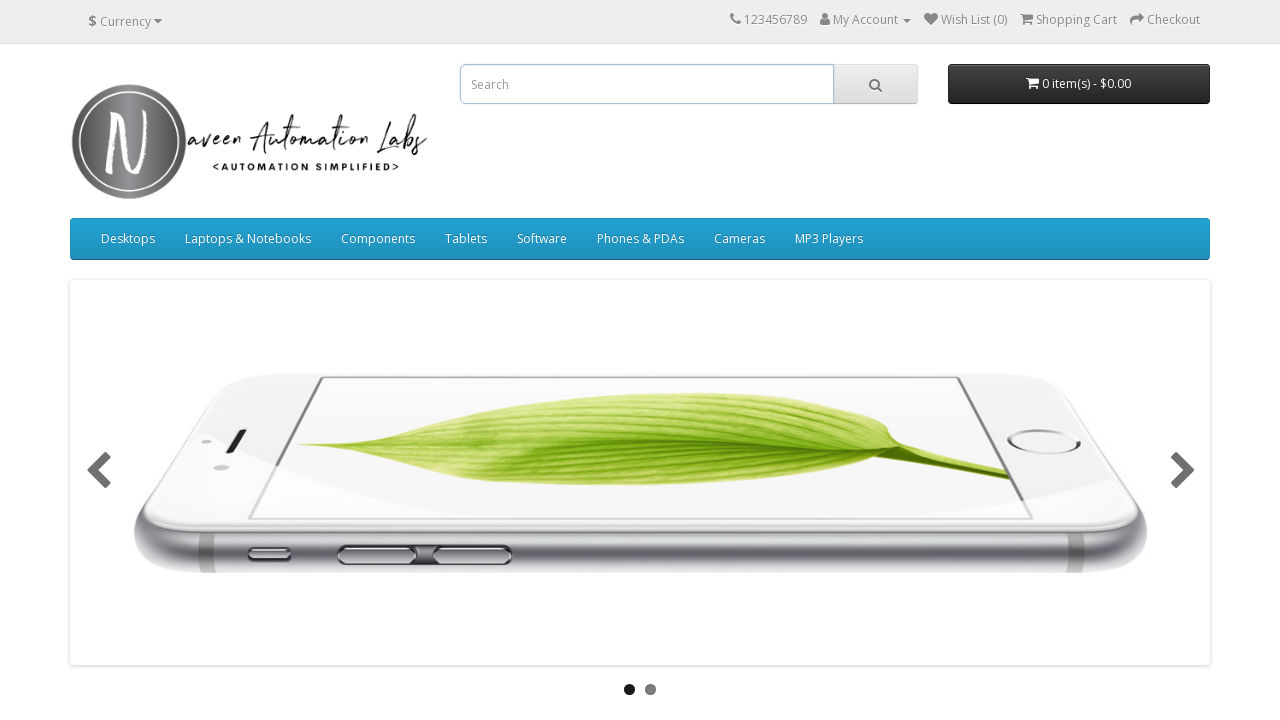

Filled search field with 'samsung' on input[name='search']
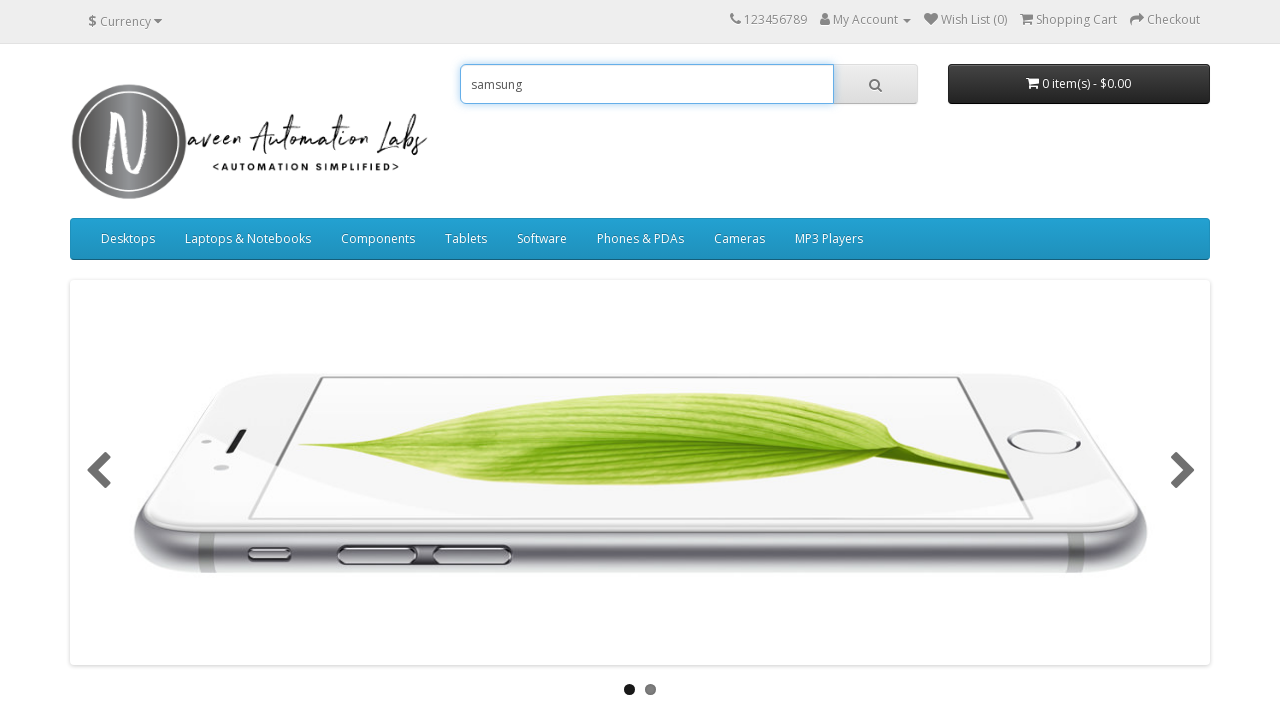

Pressed Enter to search for samsung on input[name='search']
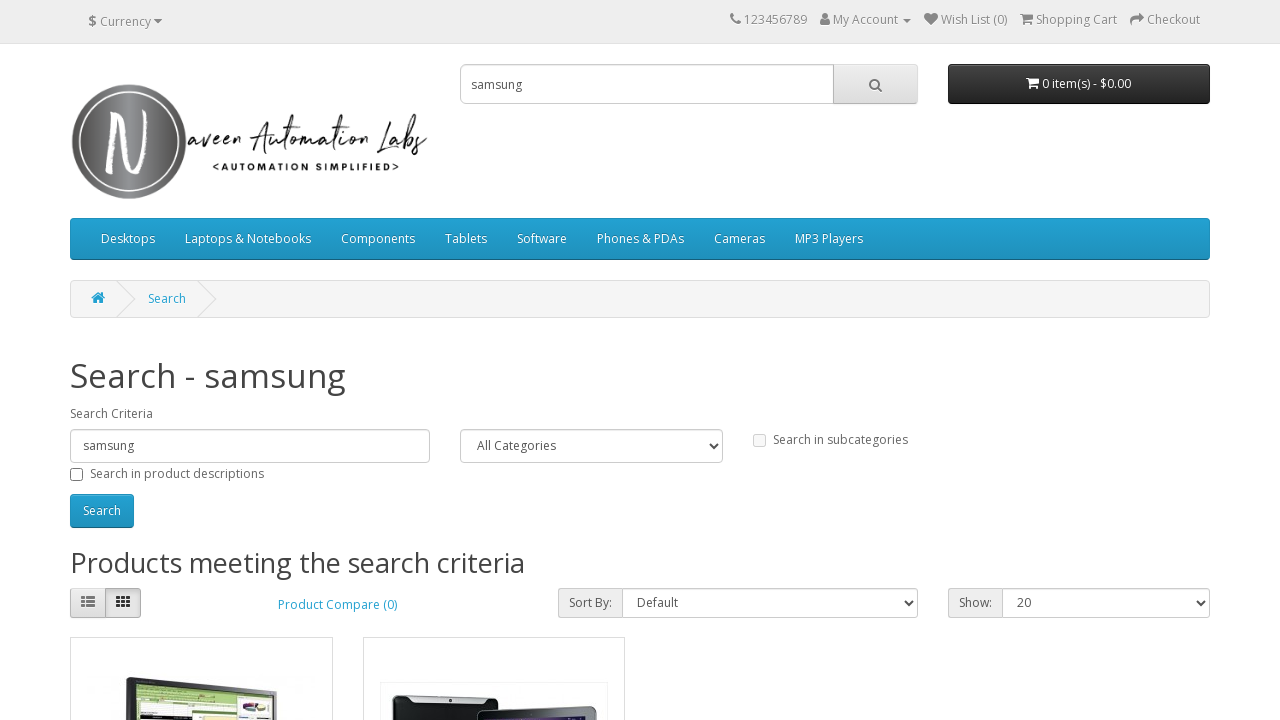

Clicked on Samsung SyncMaster 941BW search result at (200, 361) on text=Samsung SyncMaster 941BW
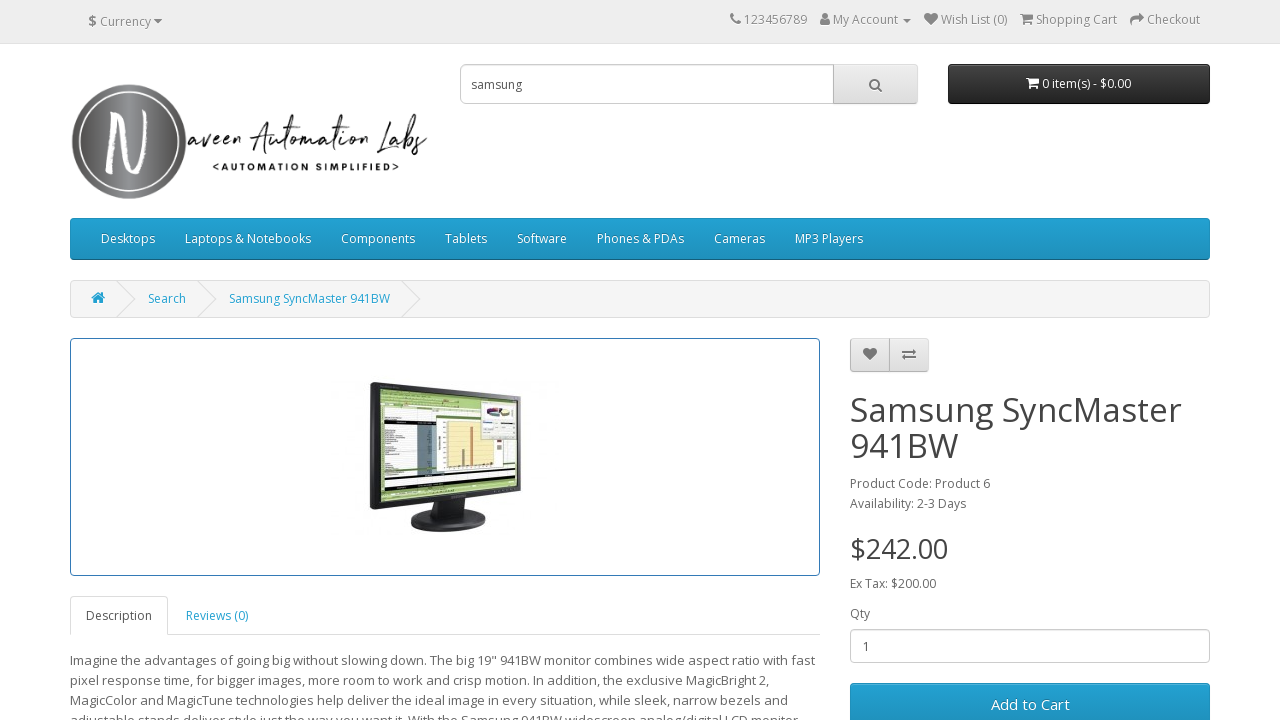

Samsung SyncMaster 941BW product page loaded with heading verified
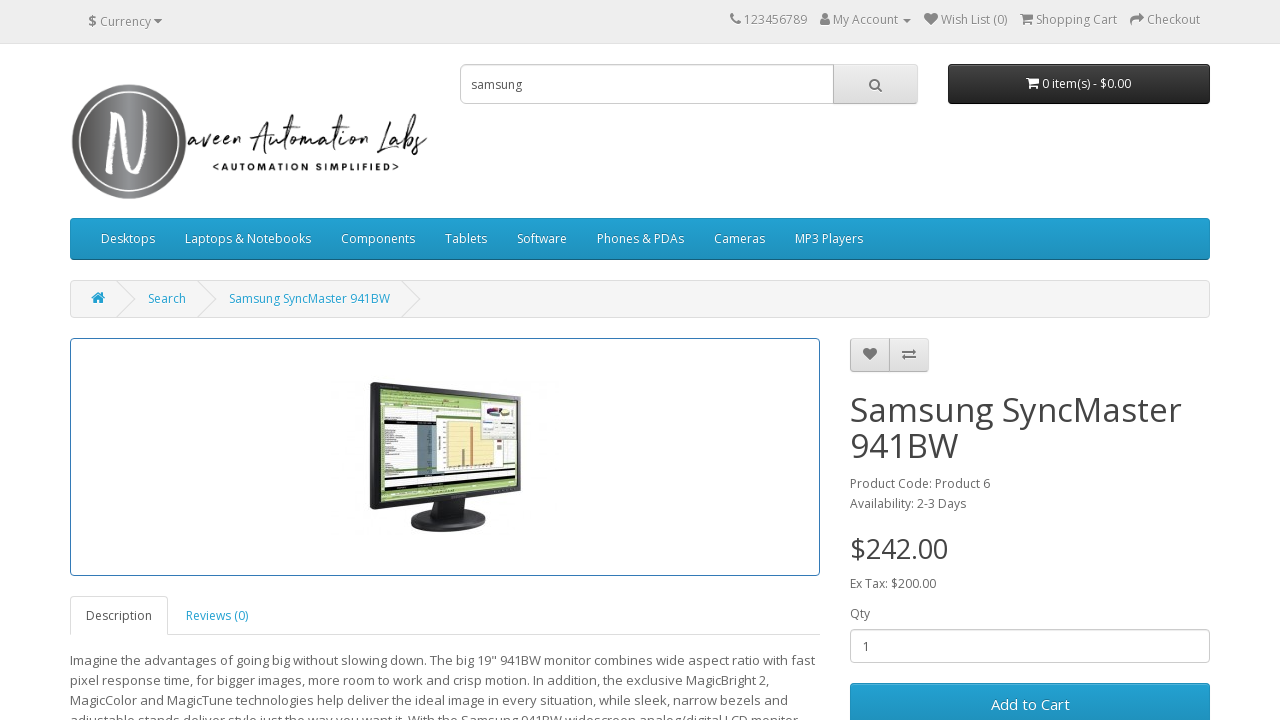

Navigated back to home page
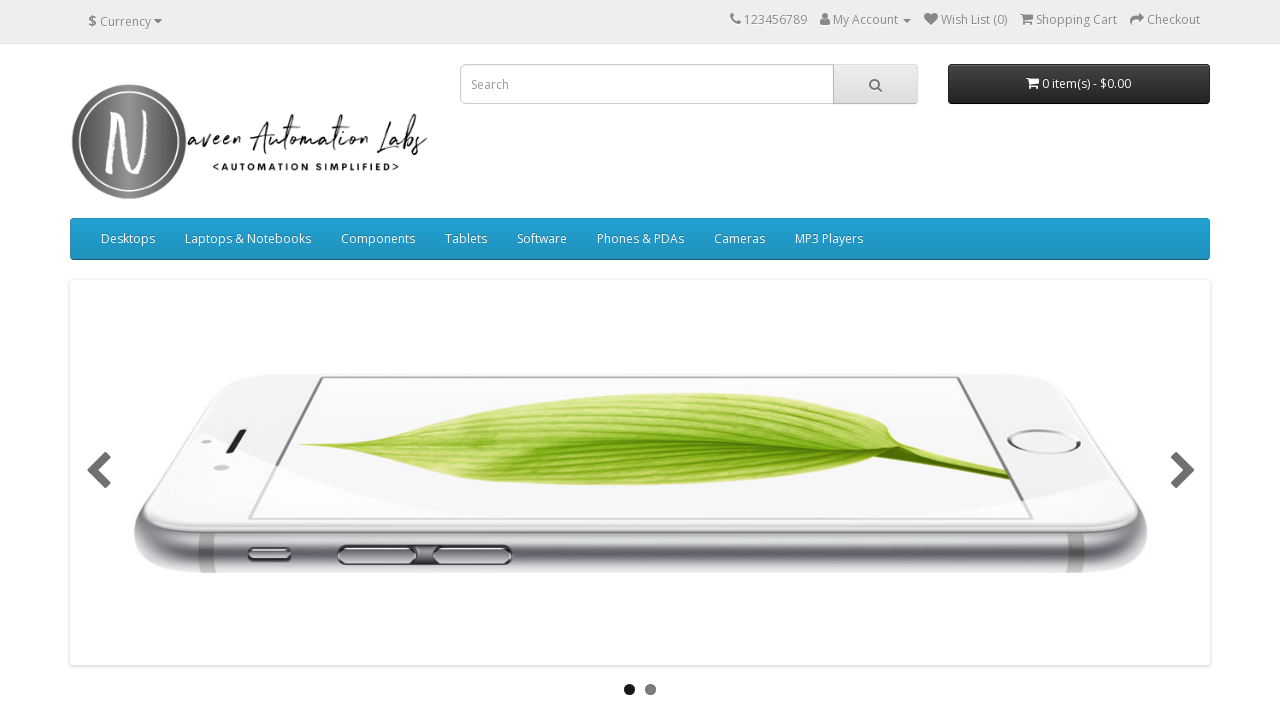

Cleared search field on input[name='search']
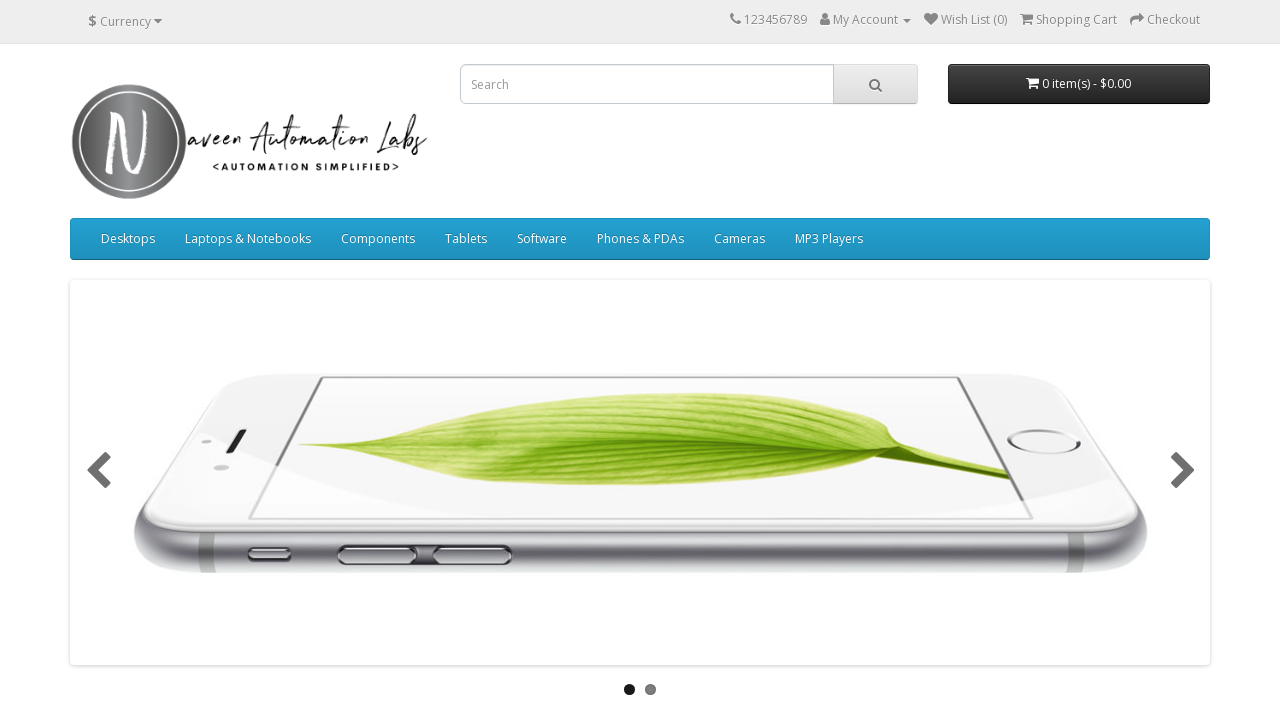

Filled search field with 'nikon' on input[name='search']
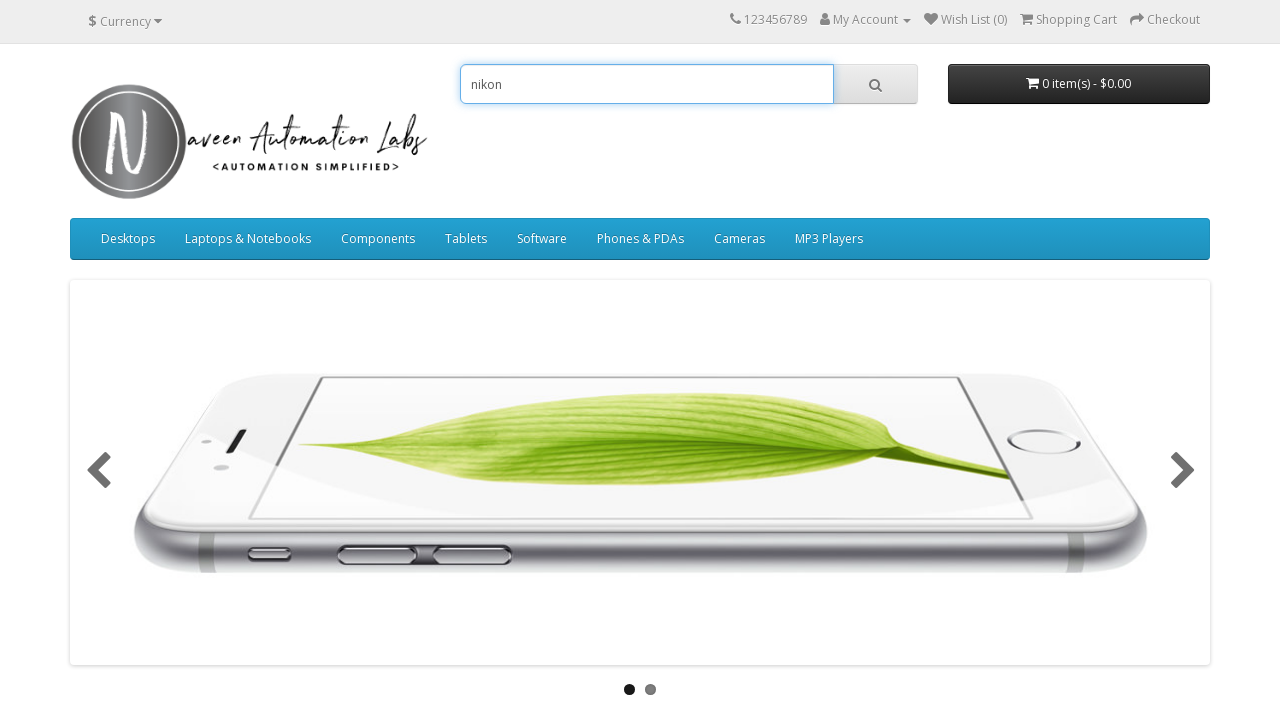

Pressed Enter to search for nikon on input[name='search']
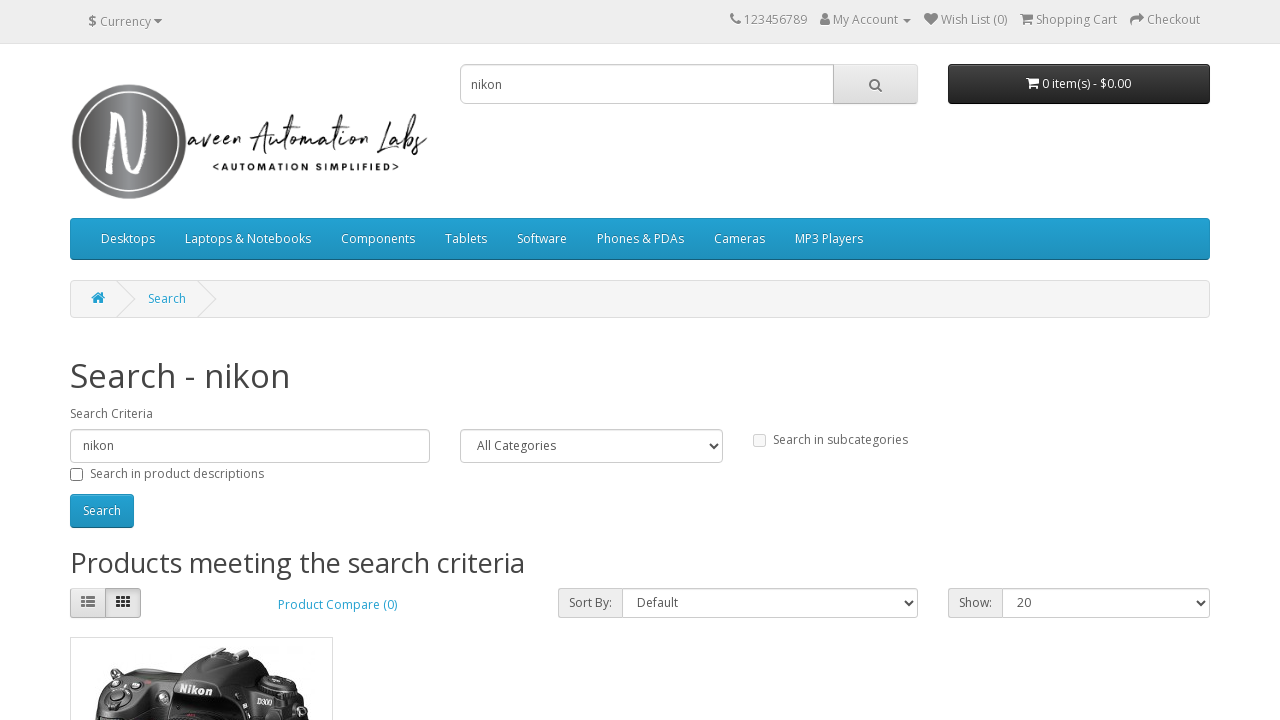

Clicked on Nikon D300 search result at (134, 361) on text=Nikon D300
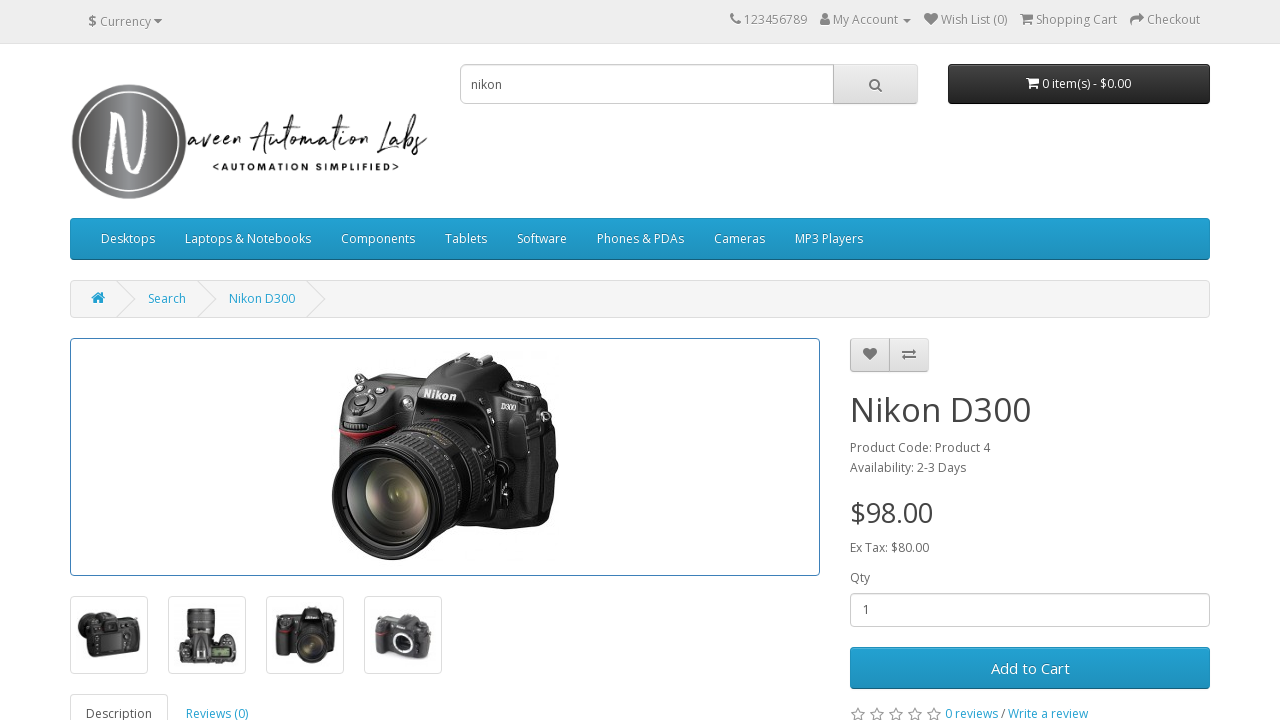

Nikon D300 product page loaded with heading verified
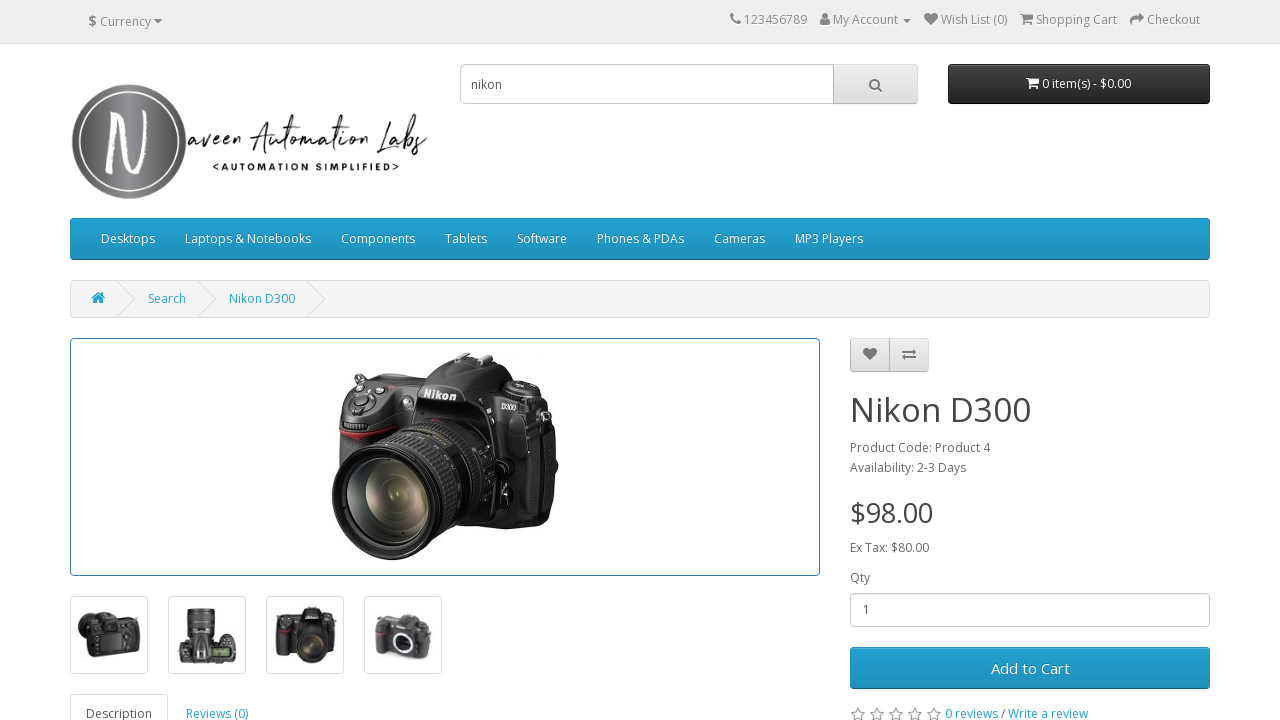

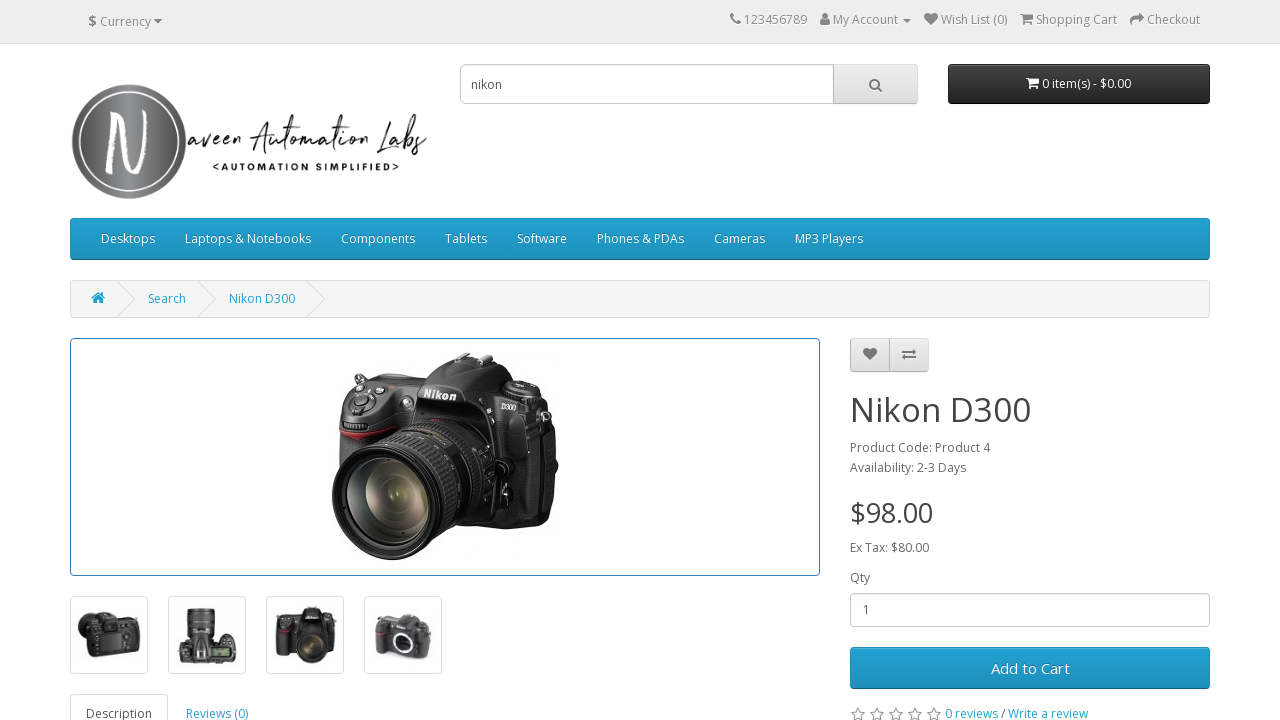